Navigates to wisequarter.com and verifies that the URL contains the expected text "wisequarter"

Starting URL: https://www.wisequarter.com

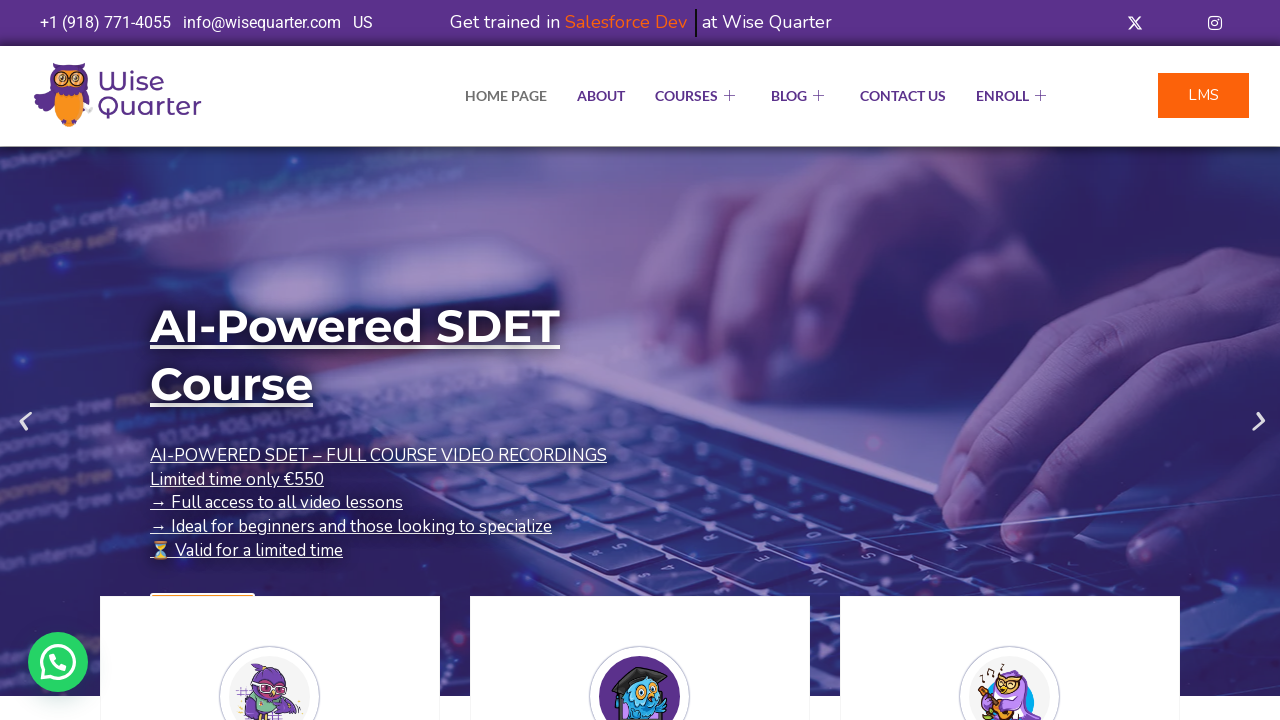

Retrieved current URL from page
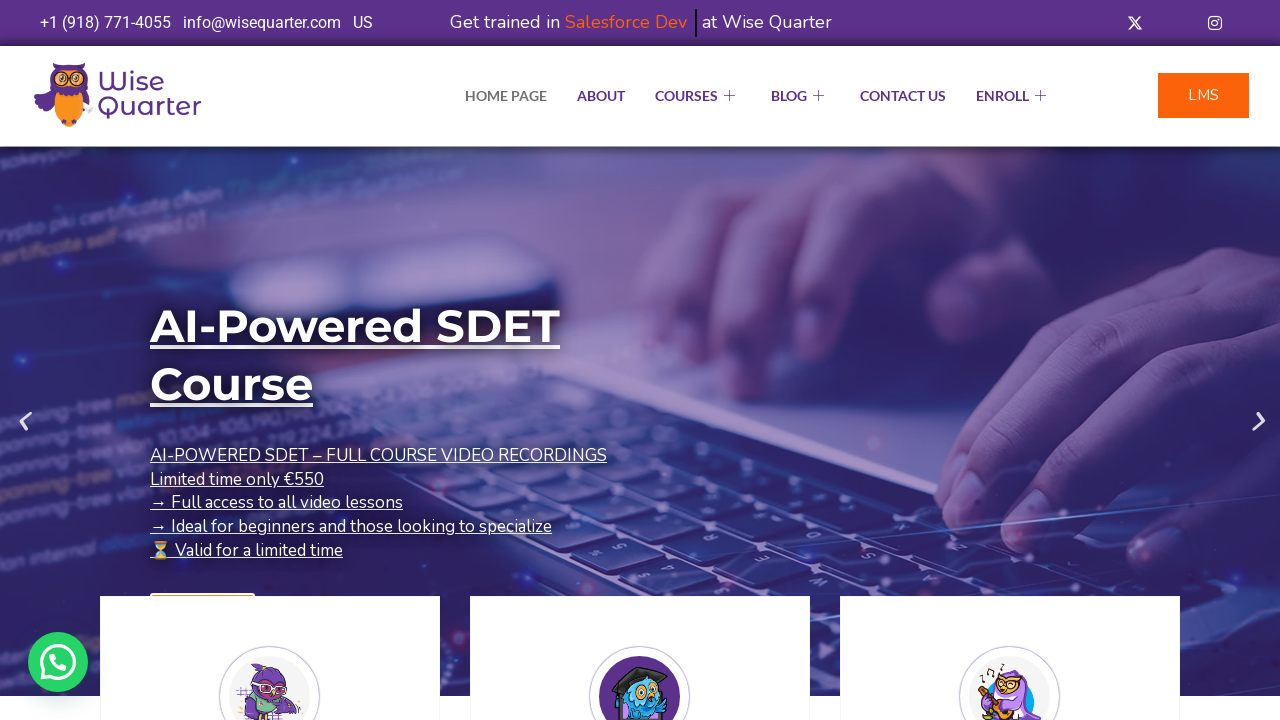

Verified that URL contains 'wisequarter'
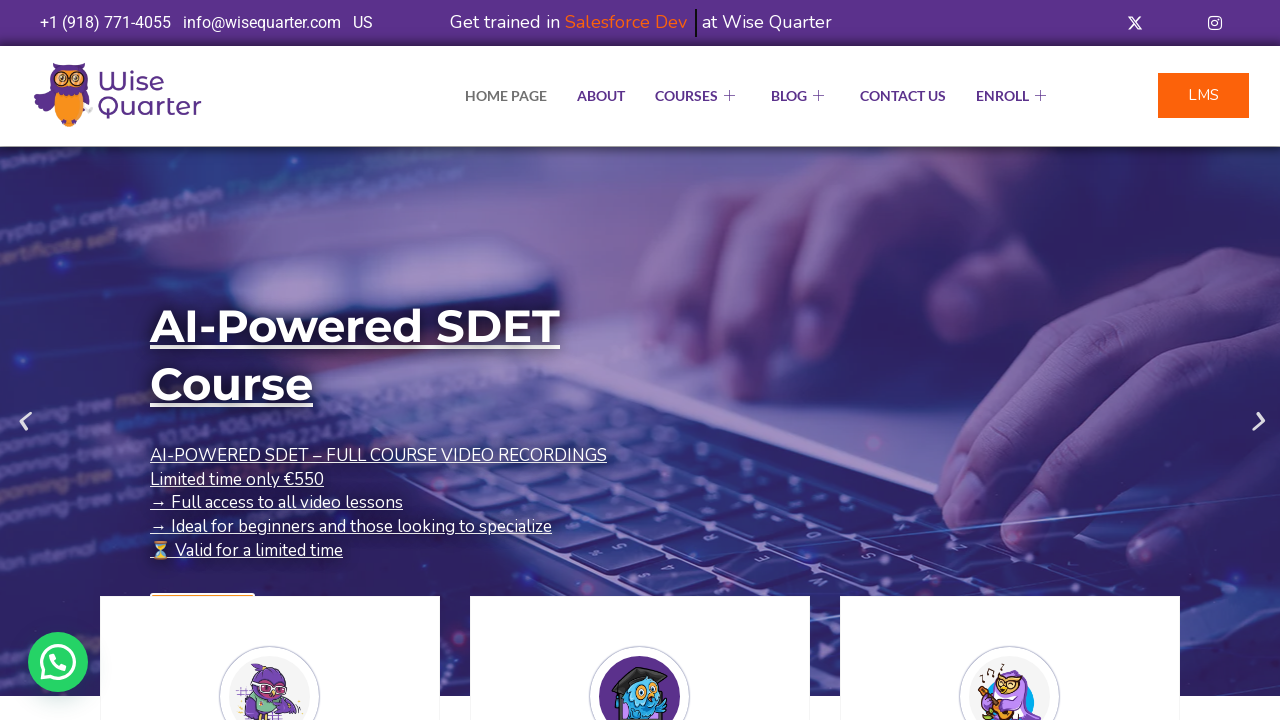

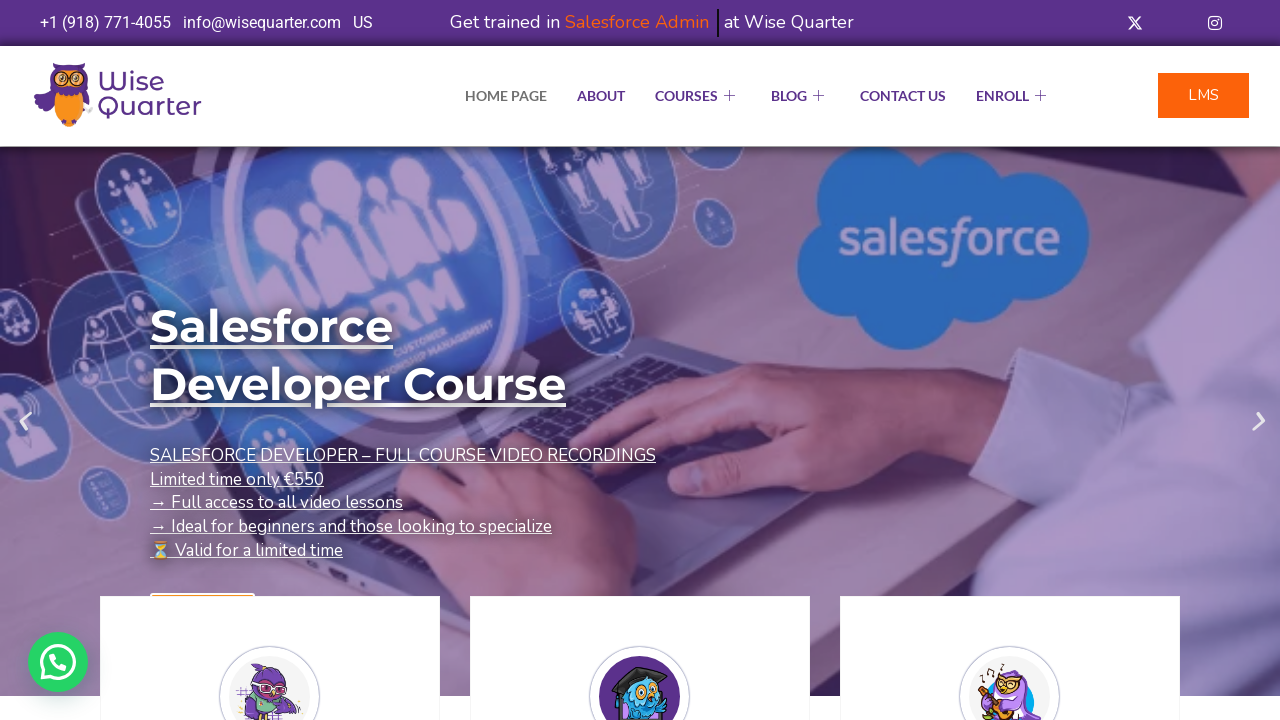